Tests JavaScript alert handling by clicking buttons that trigger JS alerts and confirms, then accepting the alert and dismissing the confirm dialog.

Starting URL: https://the-internet.herokuapp.com/javascript_alerts

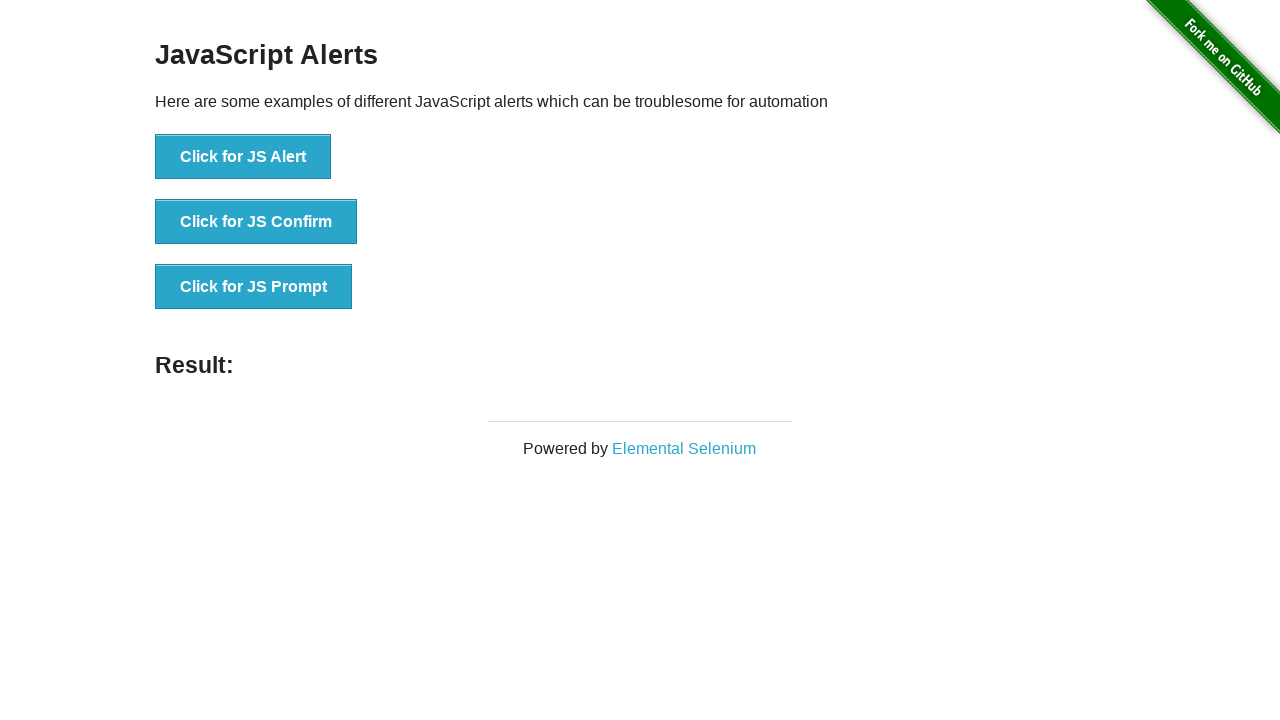

Clicked 'Click for JS Alert' button and accepted the alert dialog at (243, 157) on button:has-text('Click for JS Alert')
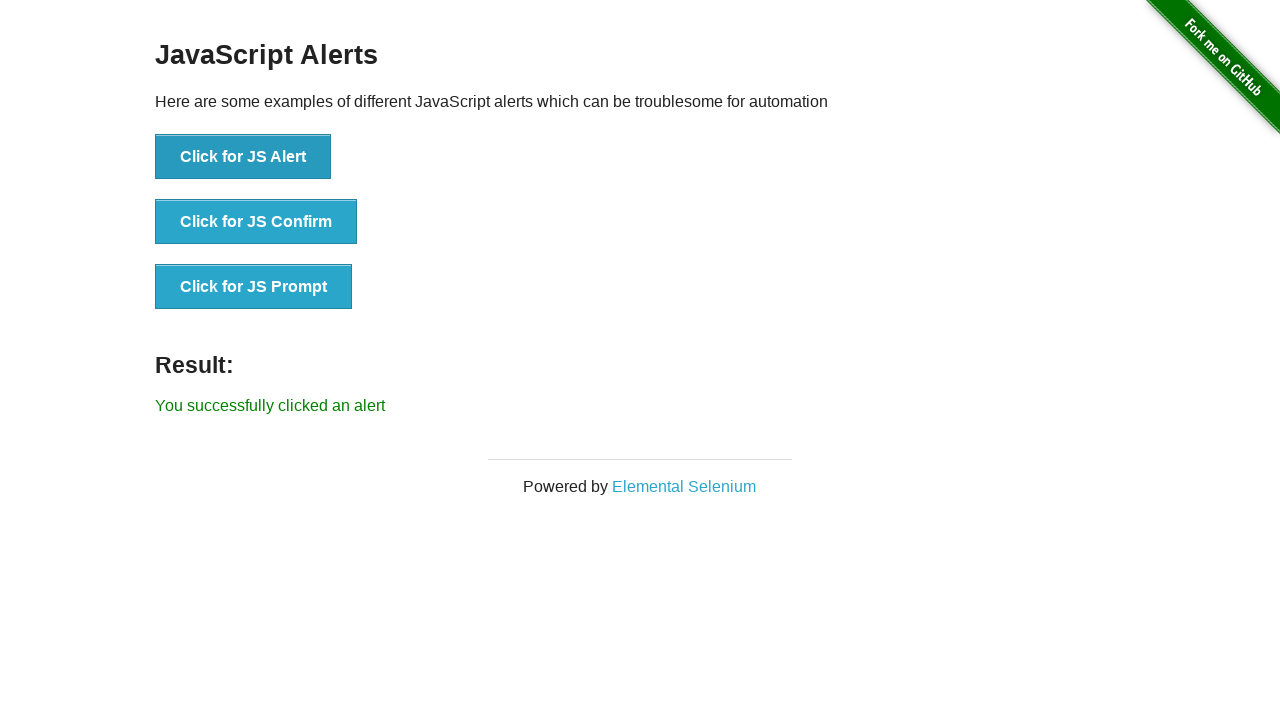

Alert result message appeared confirming successful alert acceptance
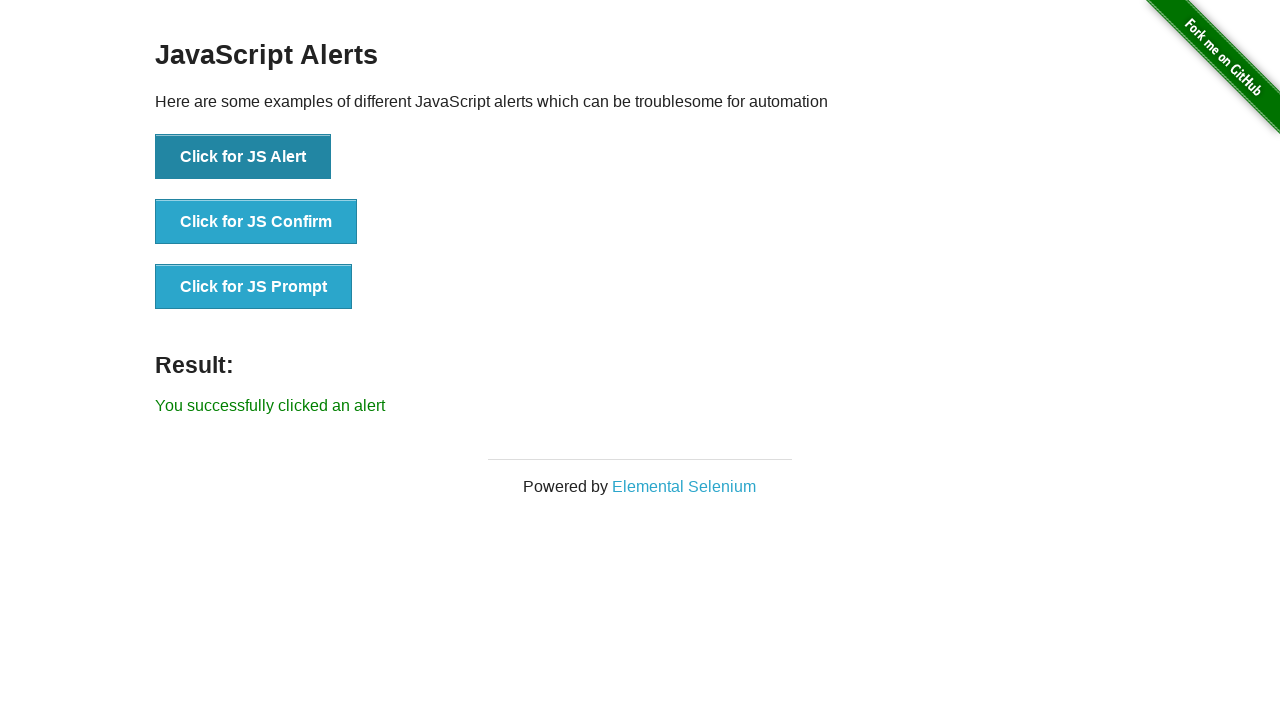

Clicked 'Click for JS Confirm' button and dismissed the confirm dialog at (256, 222) on button:has-text('Click for JS Confirm')
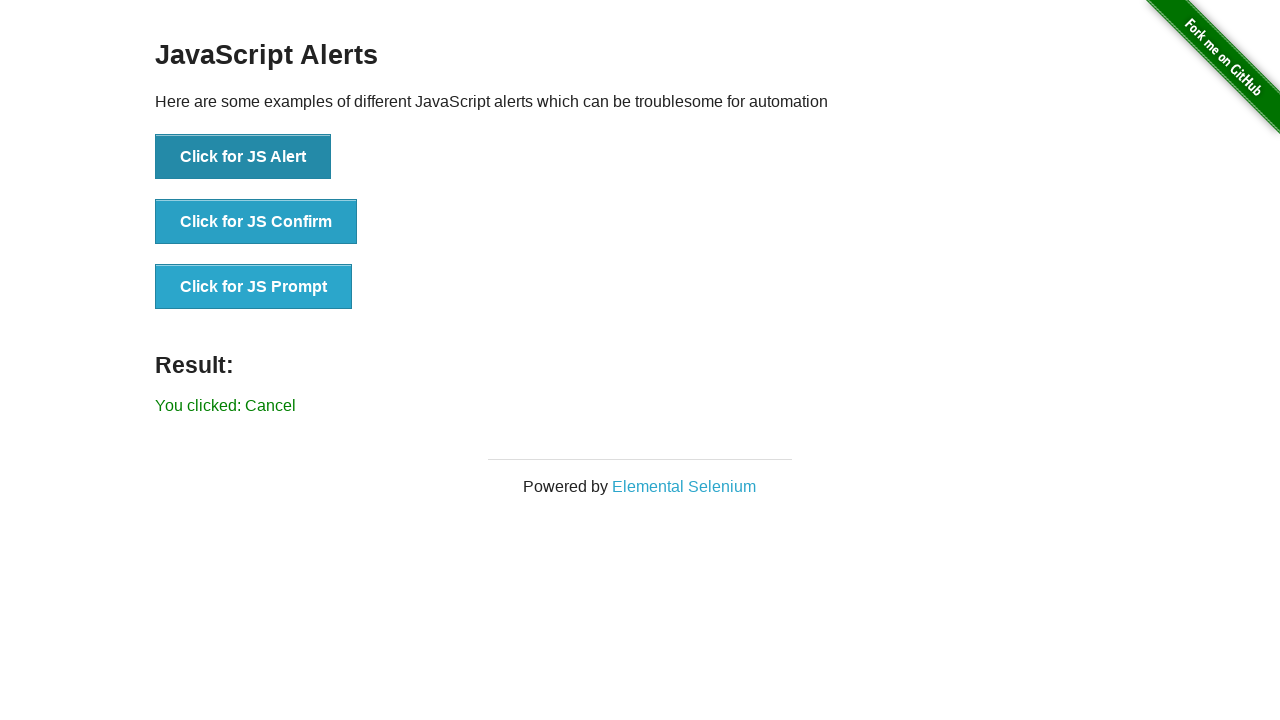

Confirm result message appeared confirming dialog was dismissed with Cancel
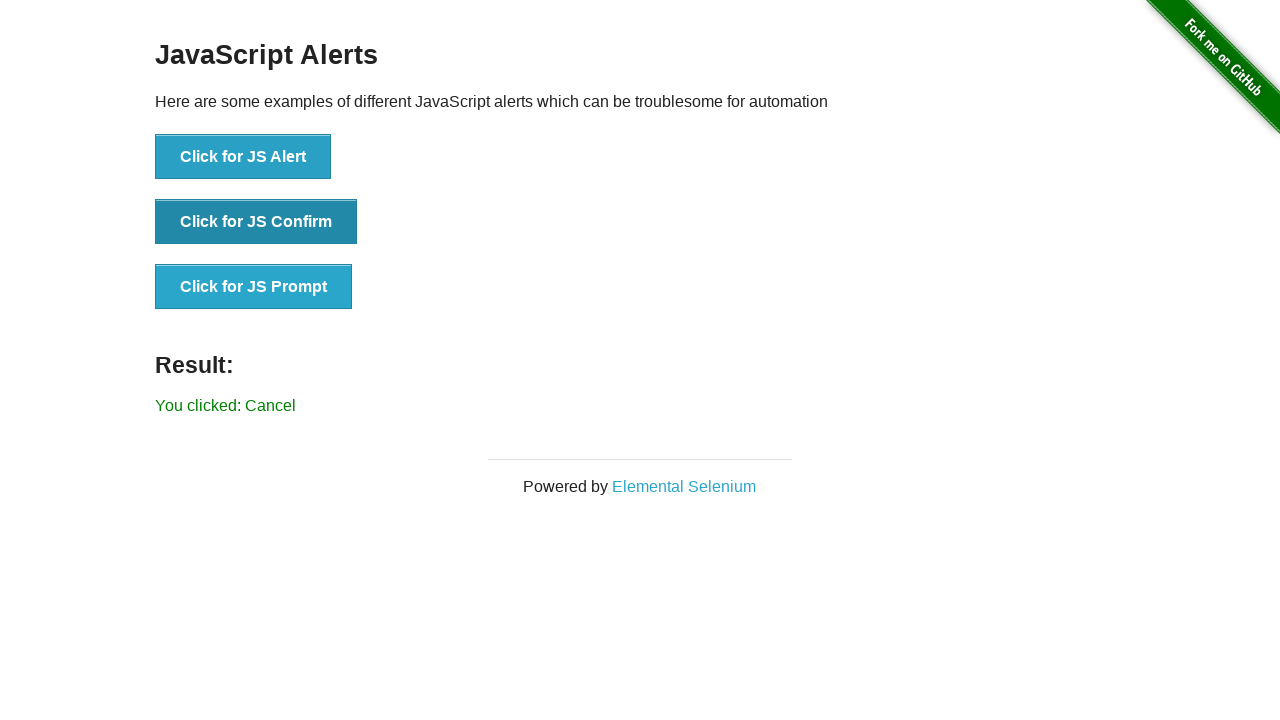

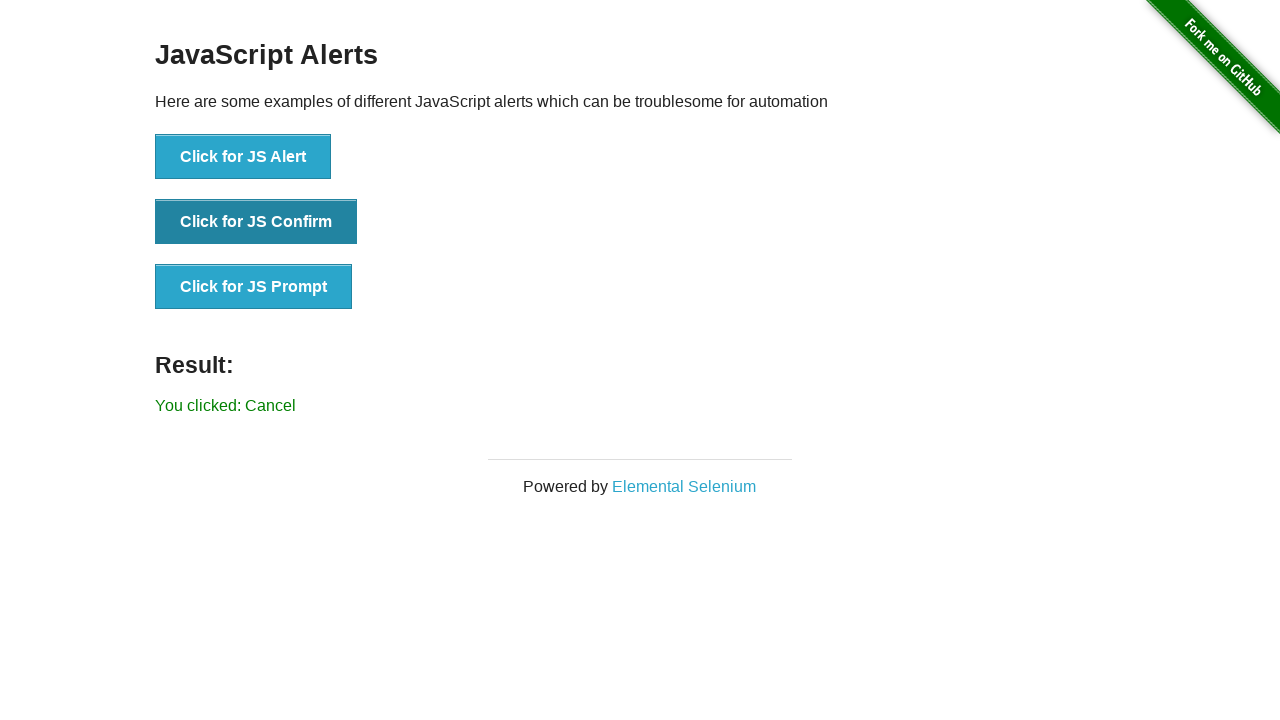